Tests drag and drop functionality on the jQuery UI demo page by dragging a source element onto a target droppable element within an iframe.

Starting URL: https://jqueryui.com/droppable/

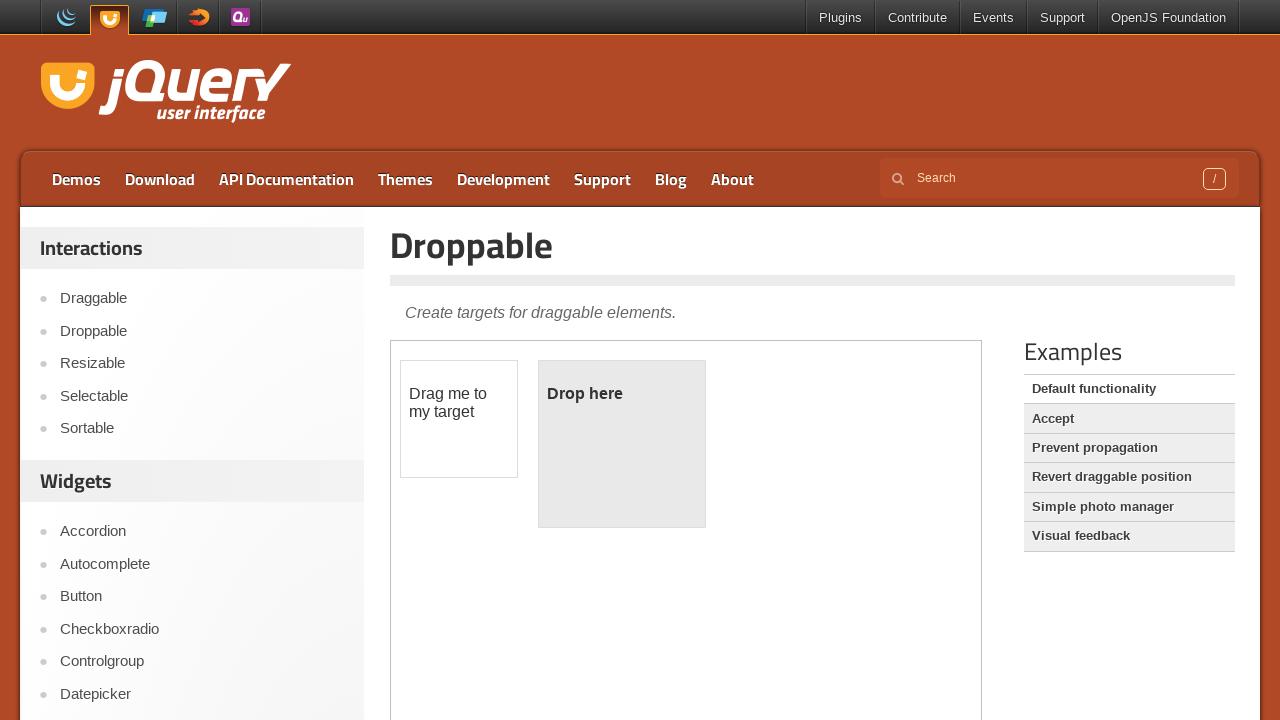

Located the demo iframe containing draggable elements
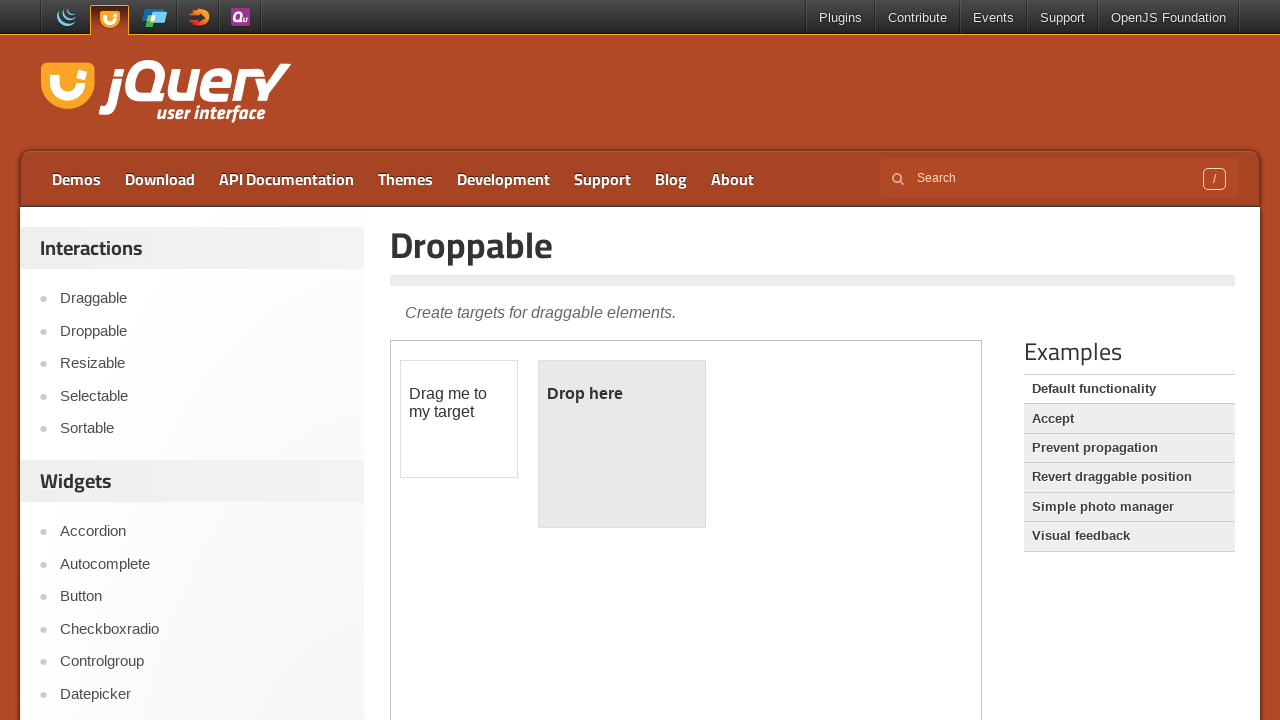

Located the source draggable element with id 'draggable'
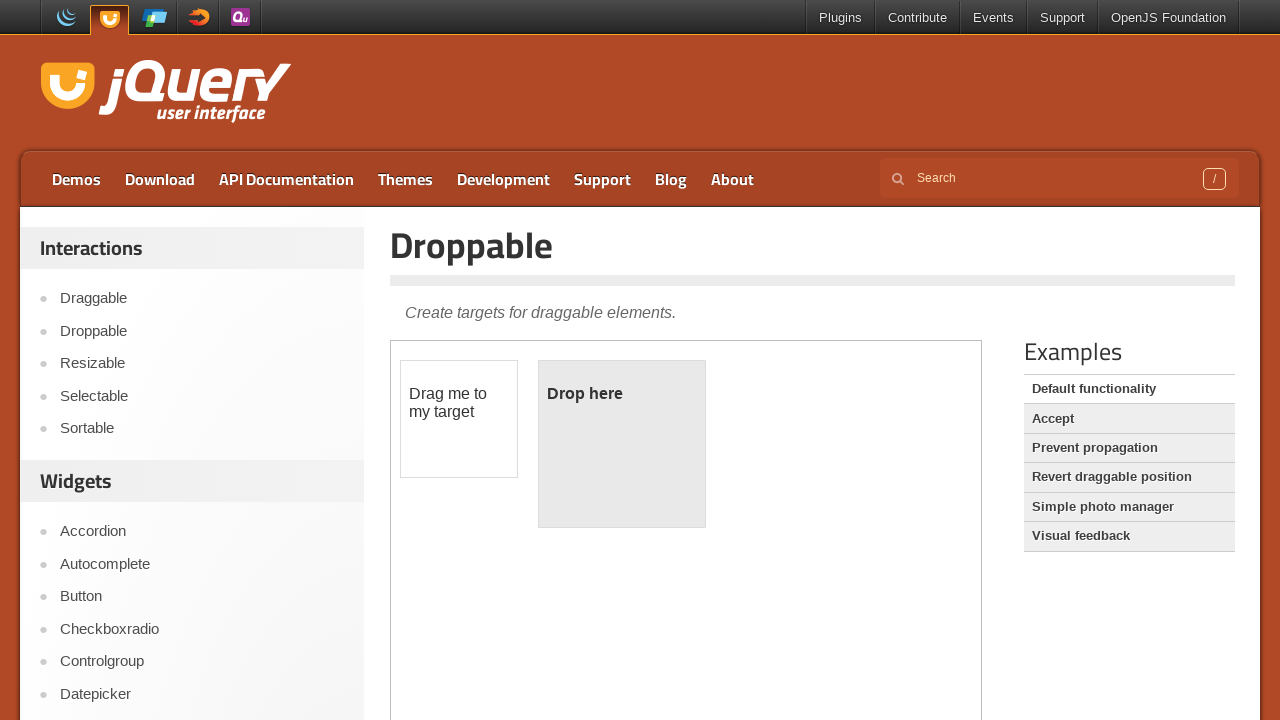

Located the target droppable element with id 'droppable'
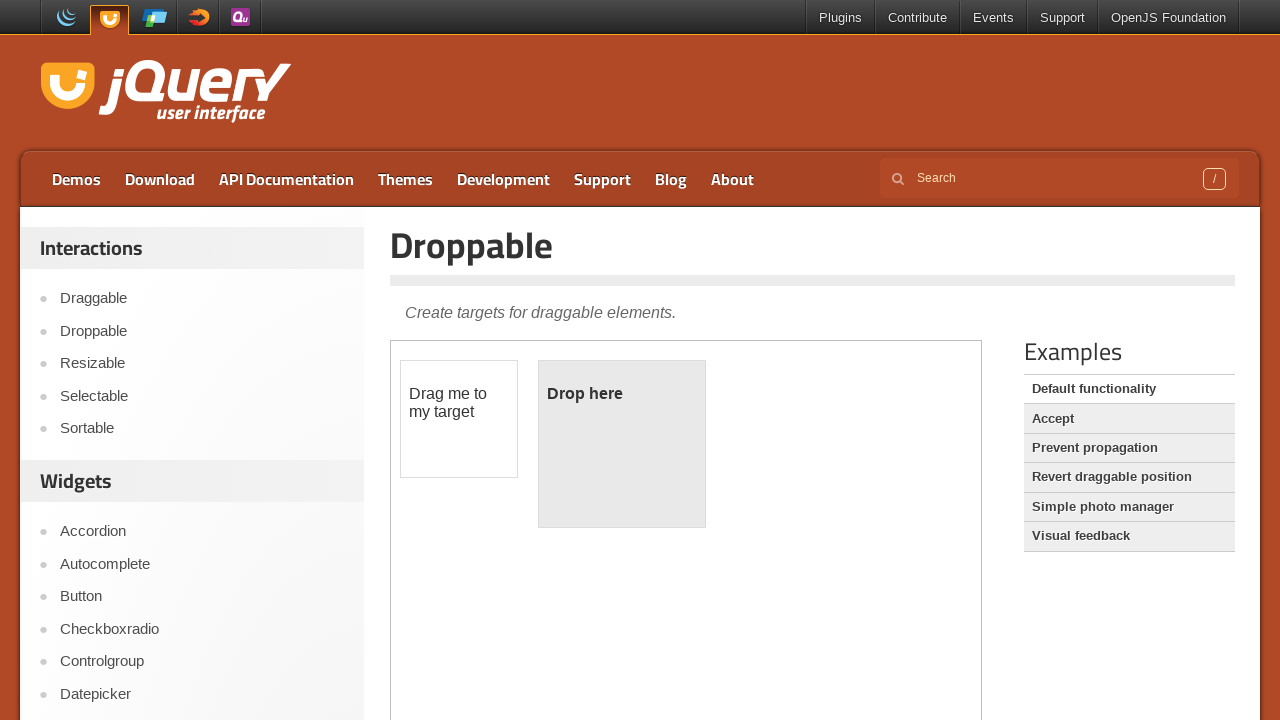

Dragged source element onto target droppable element at (622, 444)
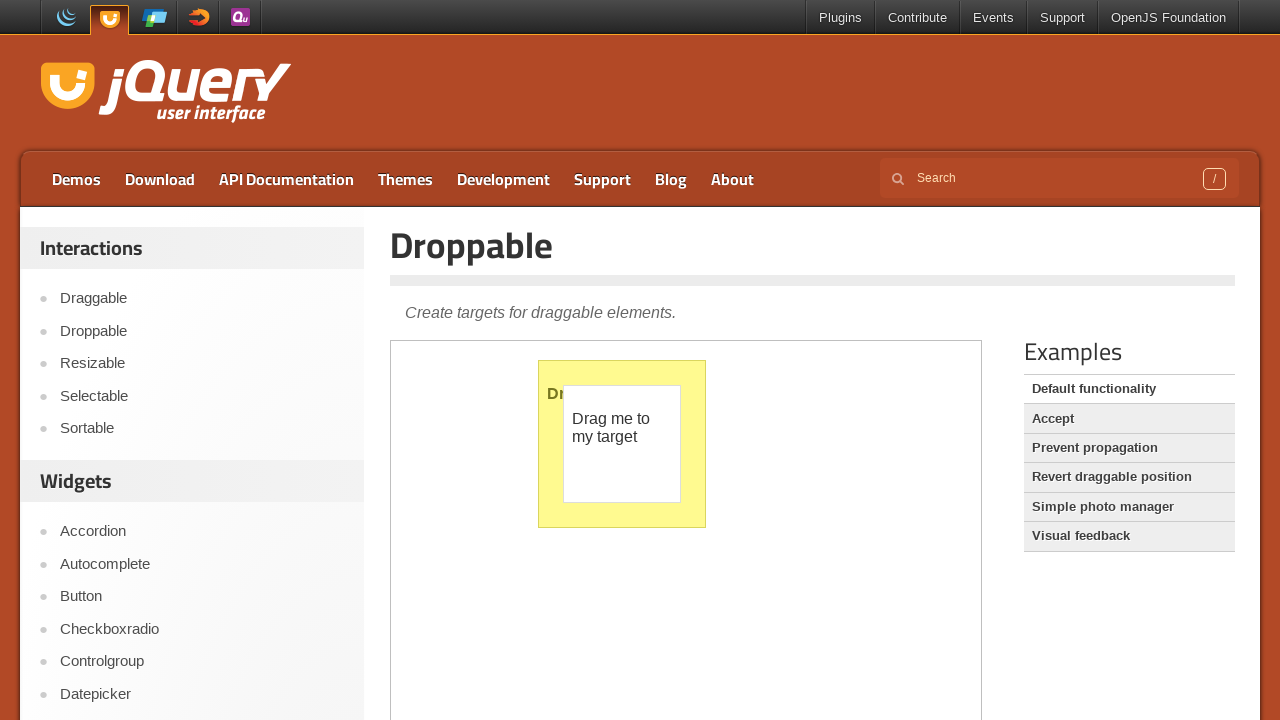

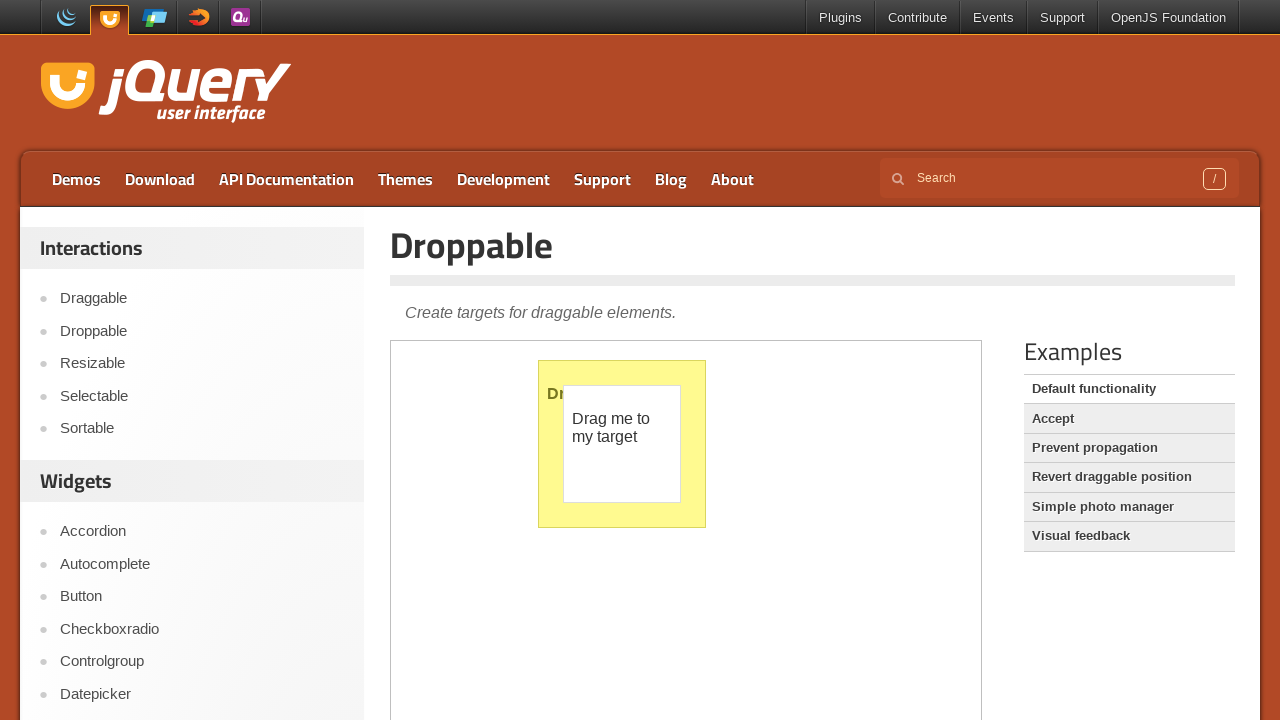